Tests toggling a task to completed at the Active filter, making it disappear

Starting URL: https://todomvc4tasj.herokuapp.com/

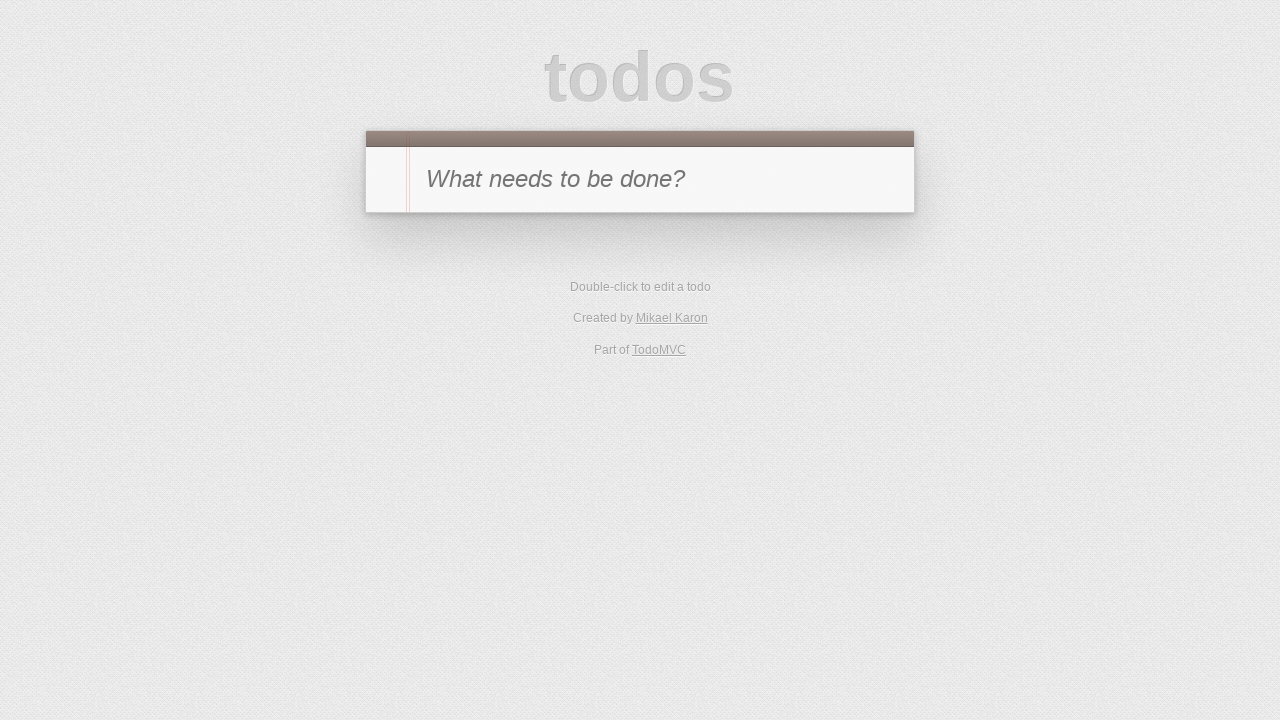

Set localStorage with one active task 'a'
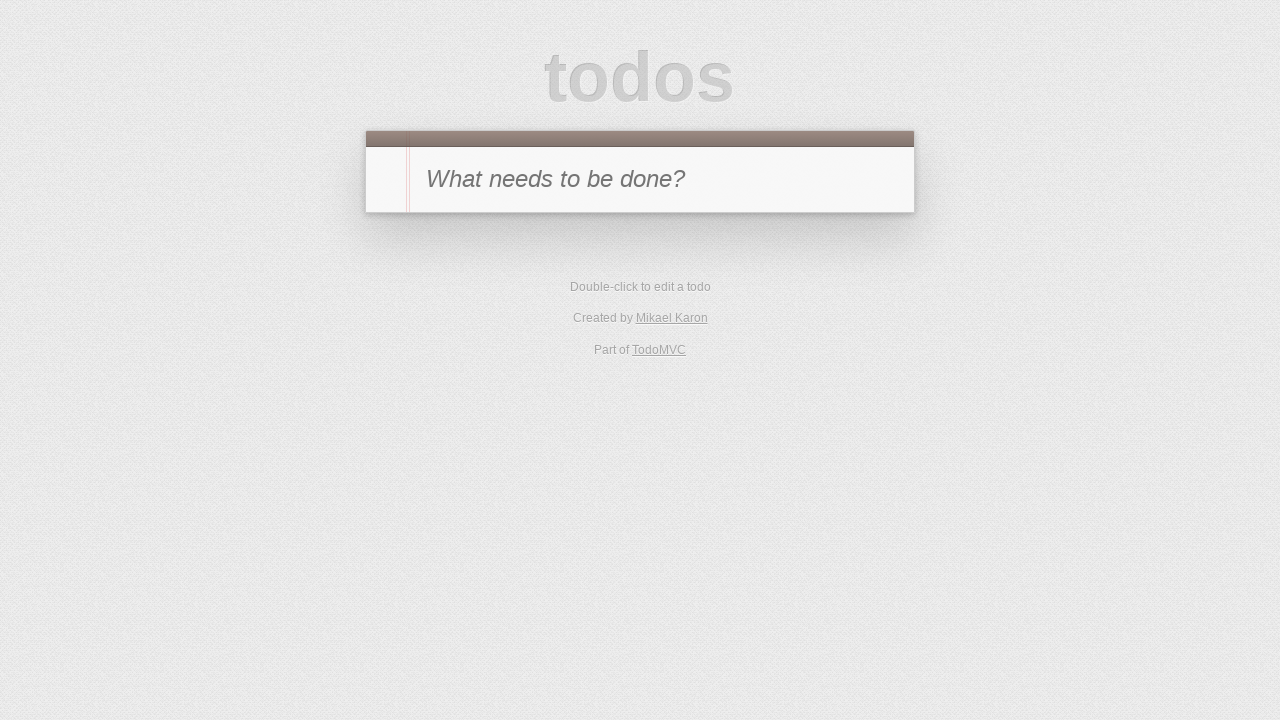

Reloaded page to load task from localStorage
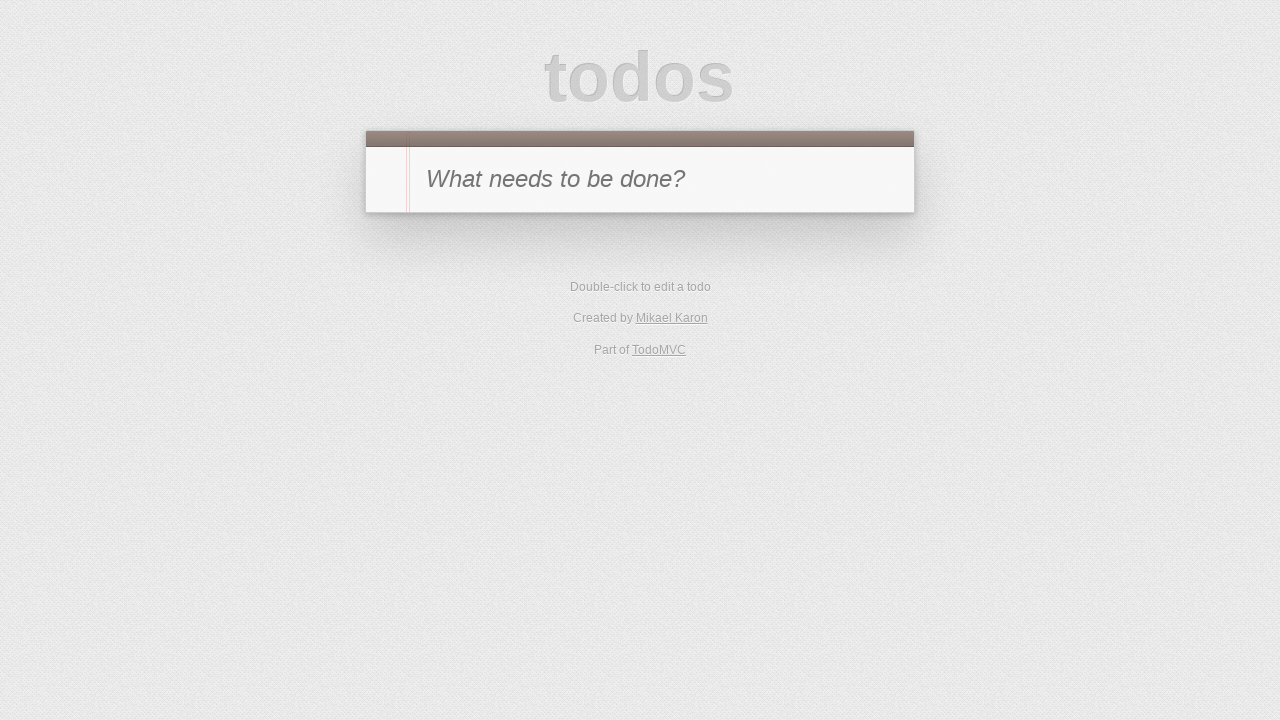

Clicked Active filter to show only active tasks at (614, 291) on [href='#/active']
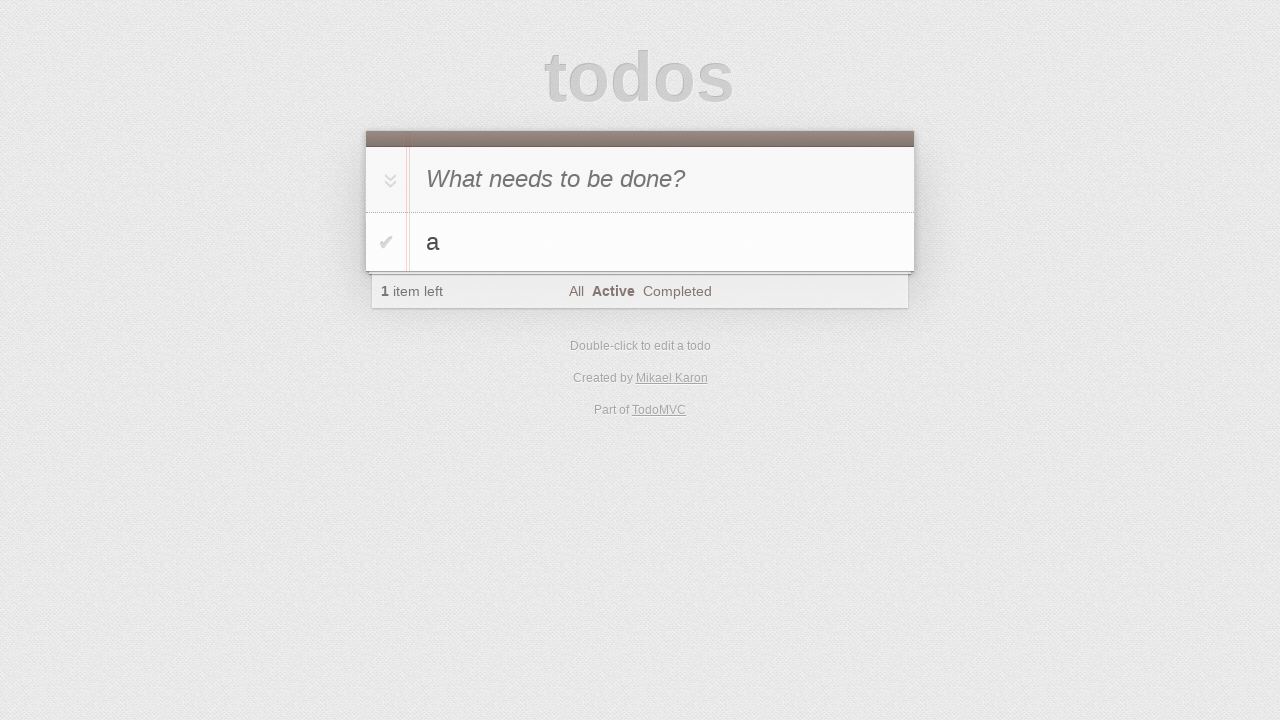

Toggled task 'a' to completed at (386, 242) on #todo-list li:has-text('a') .toggle
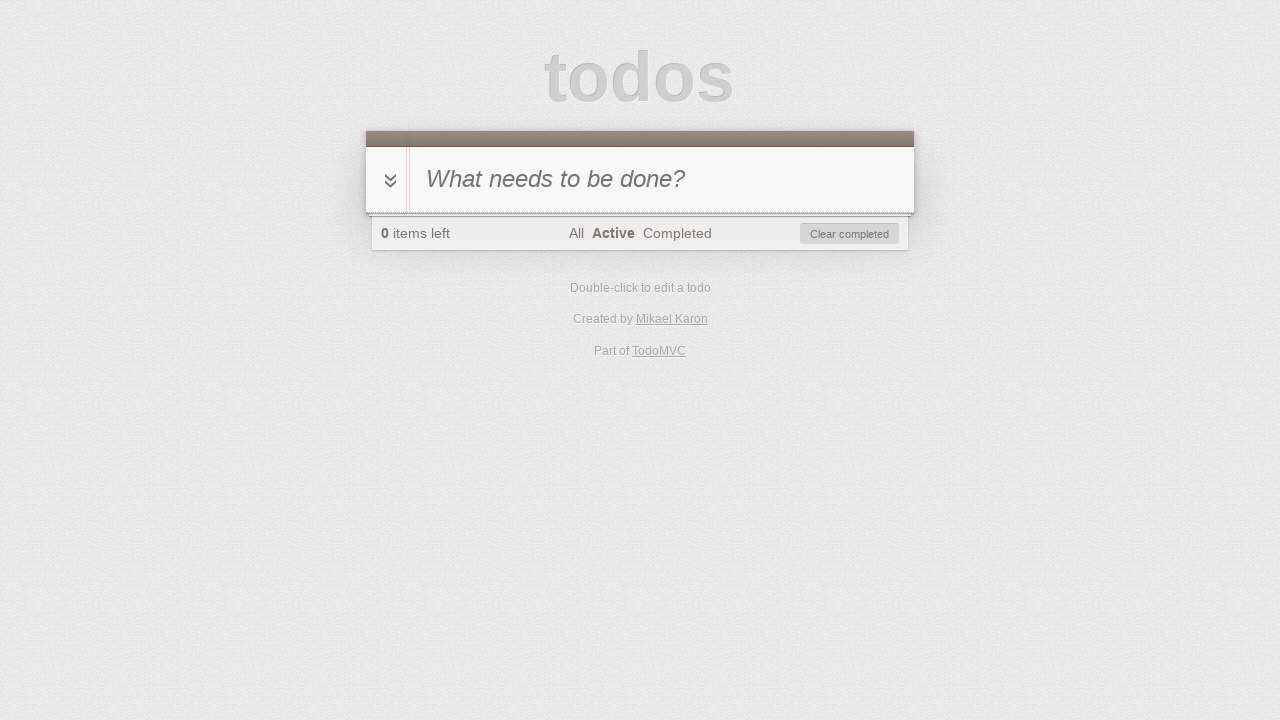

Verified that task 'a' disappeared from Active filter view
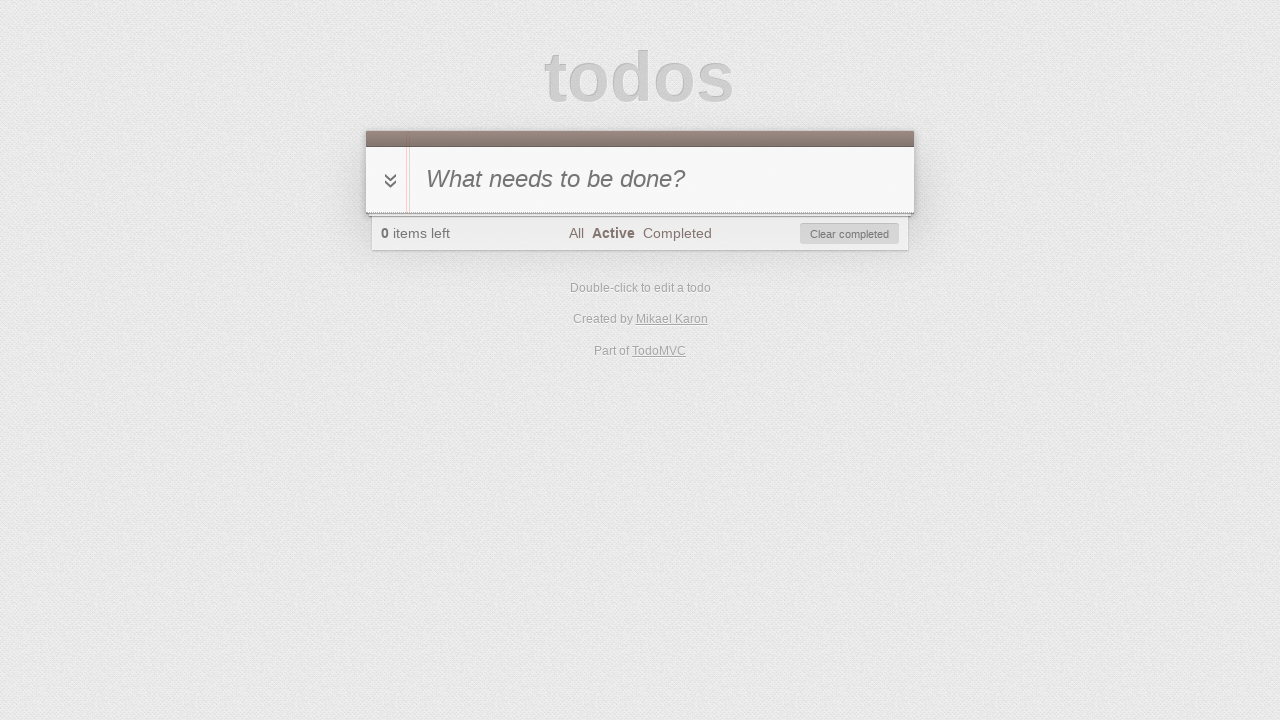

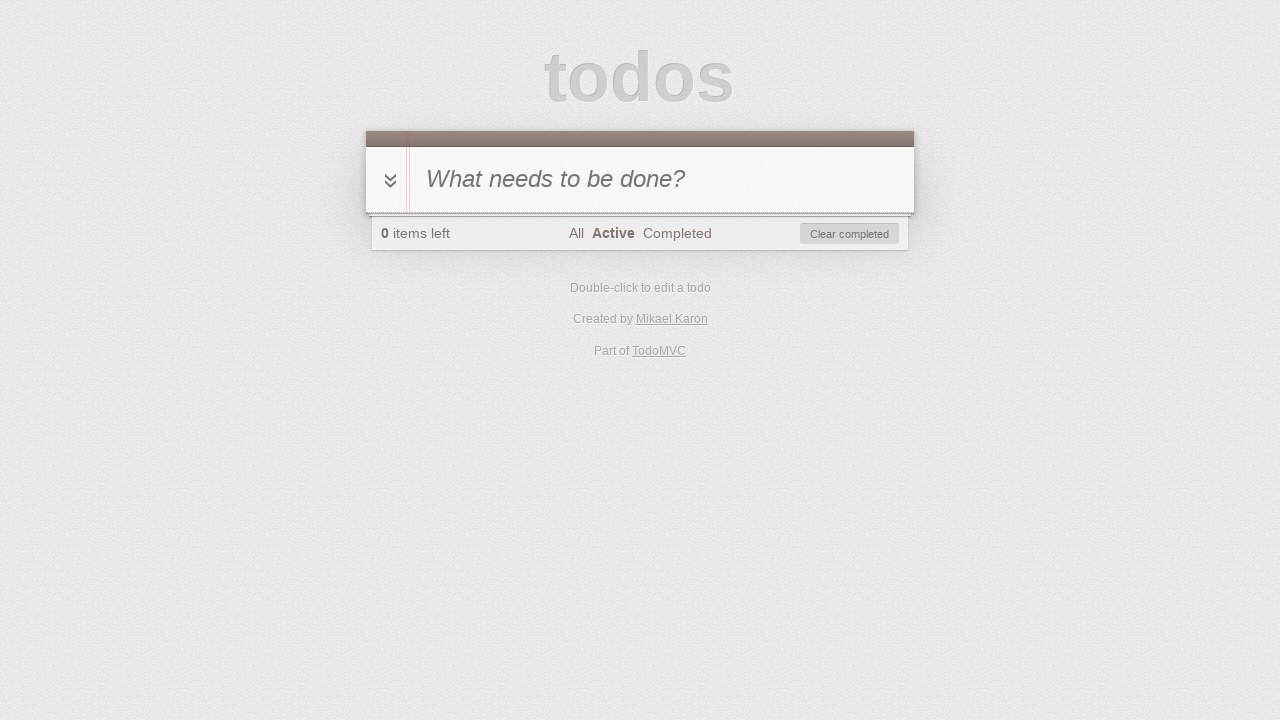